Tests opening multiple links in new tabs from a footer column and switching between all opened tabs to verify they load correctly. This demonstrates multi-tab browser handling.

Starting URL: https://rahulshettyacademy.com/AutomationPractice/

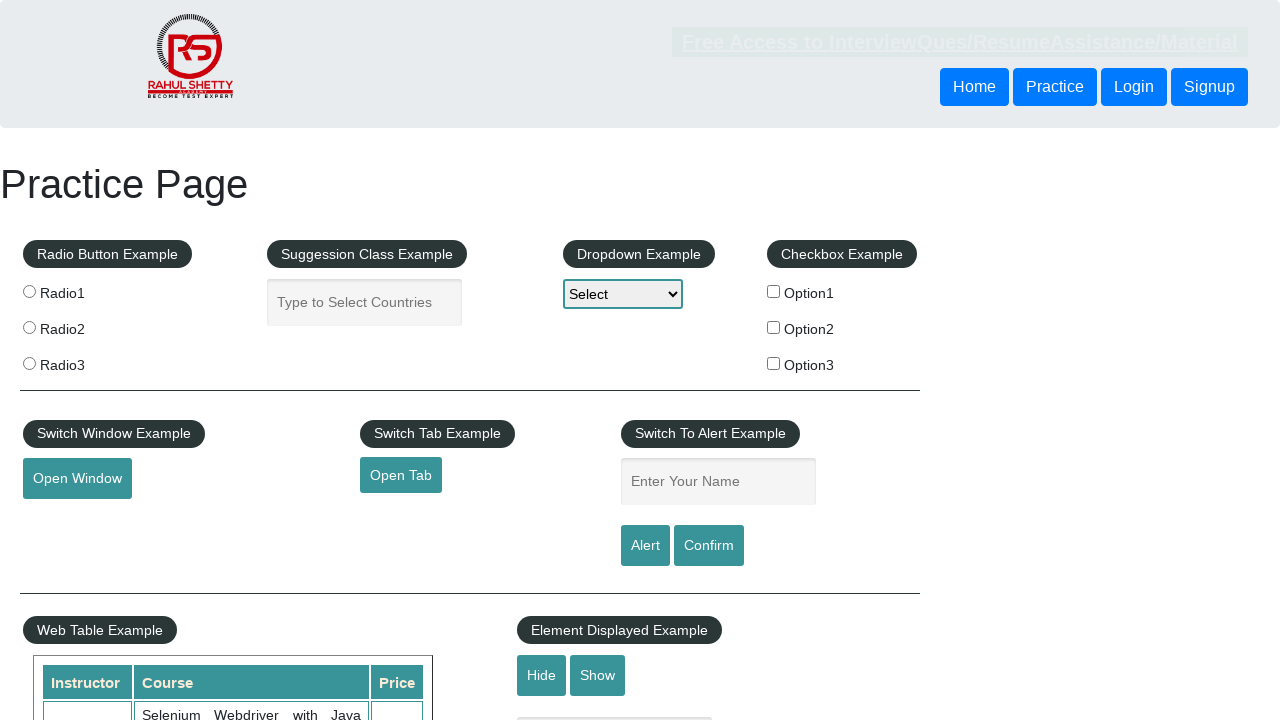

Footer section '#gf-BIG' loaded
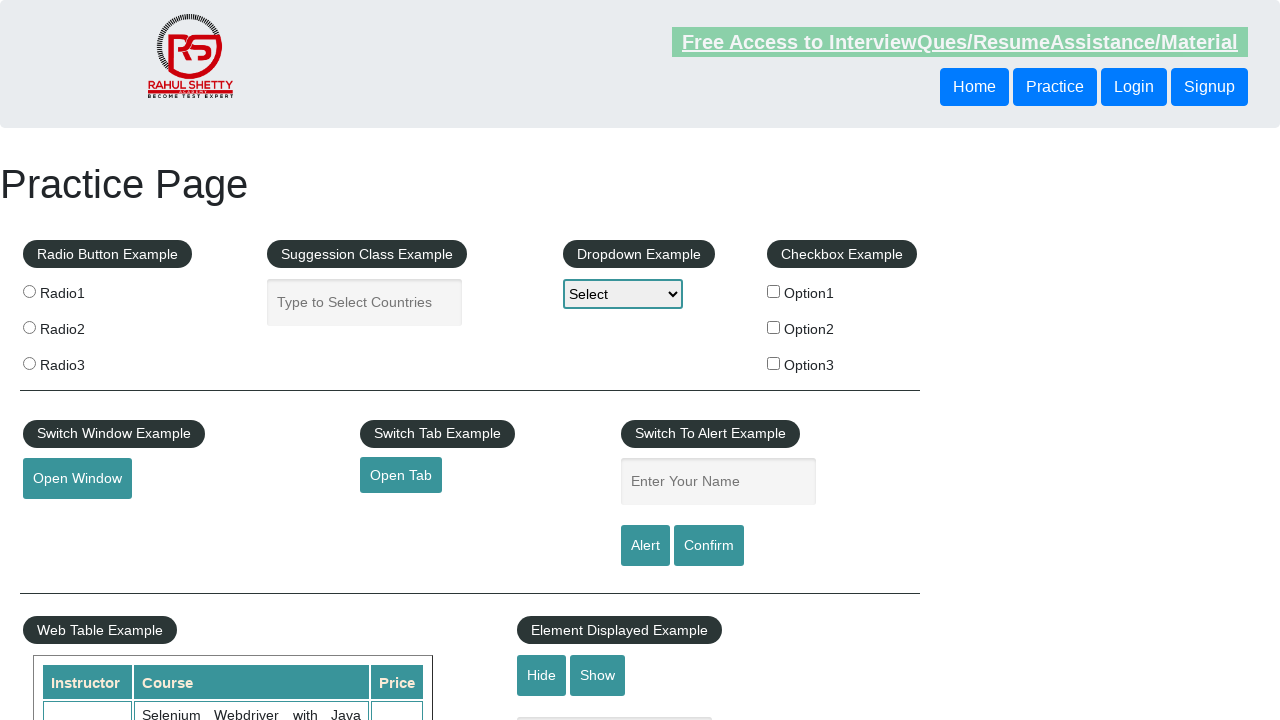

Located footer column links
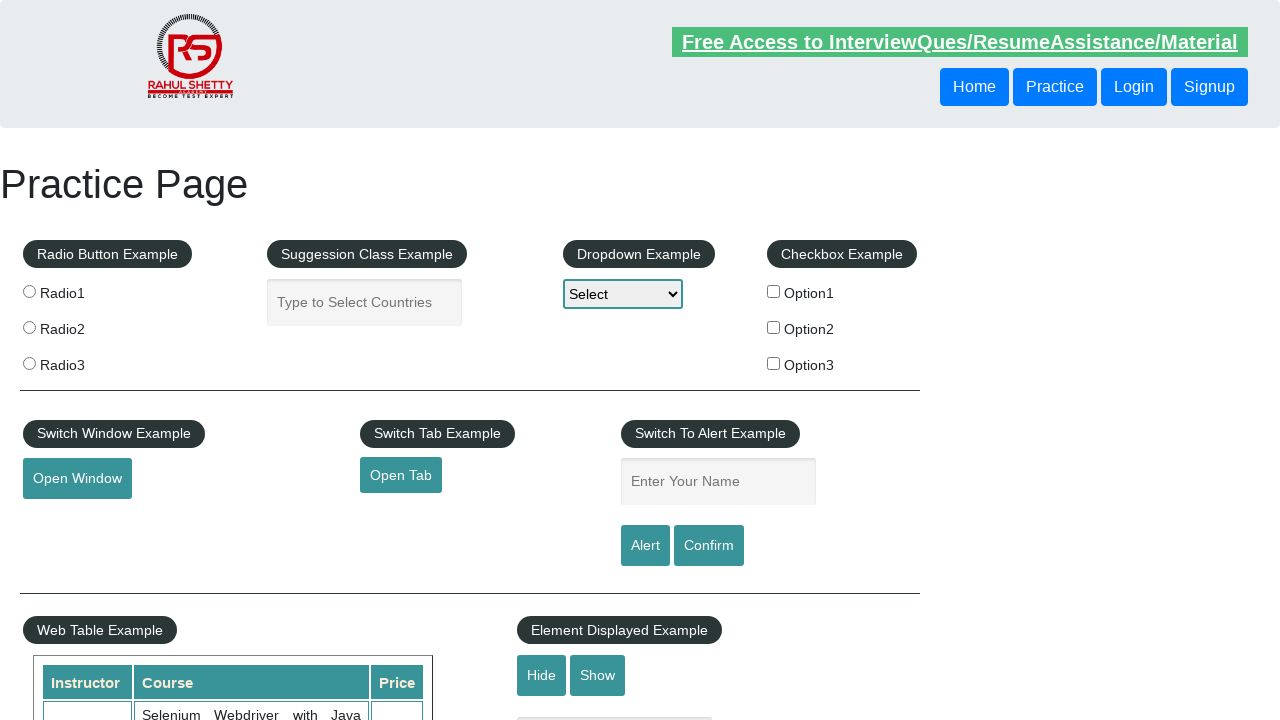

Found 5 links in footer column
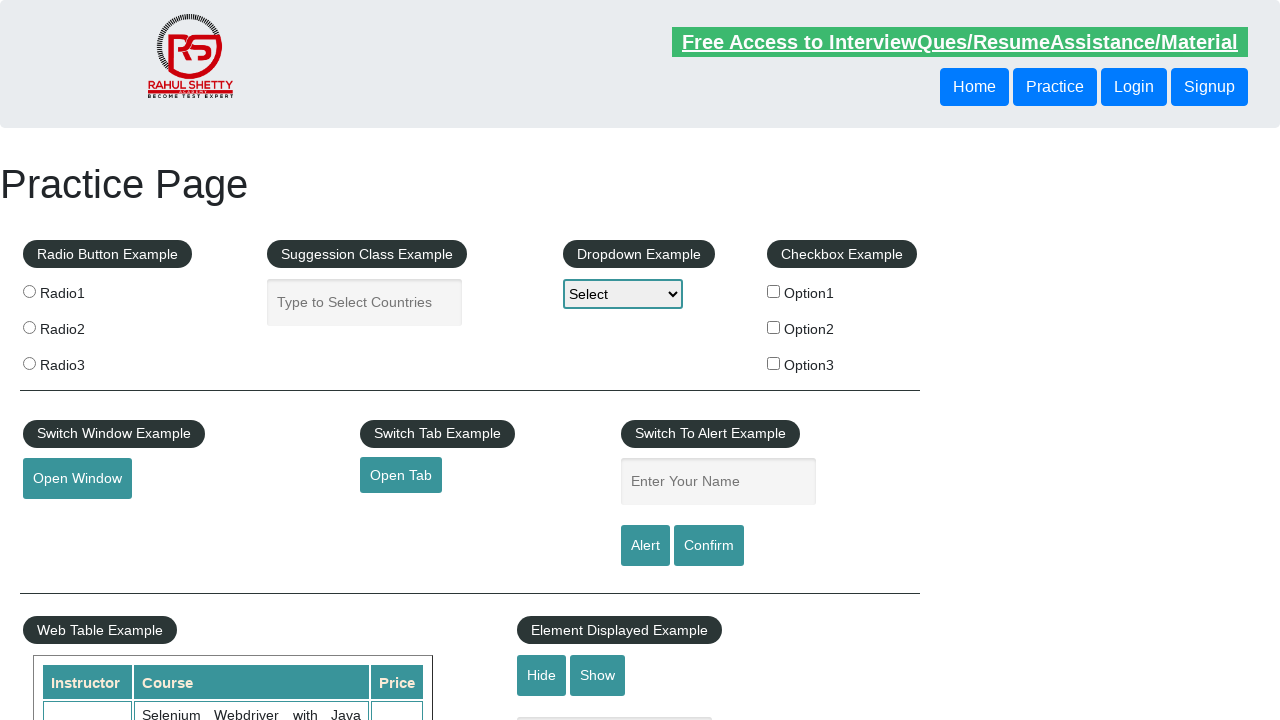

Ctrl+clicked link 1 to open in new tab at (68, 520) on xpath=//div[@id='gf-BIG']//table/tbody/tr/td[1]/ul//a >> nth=1
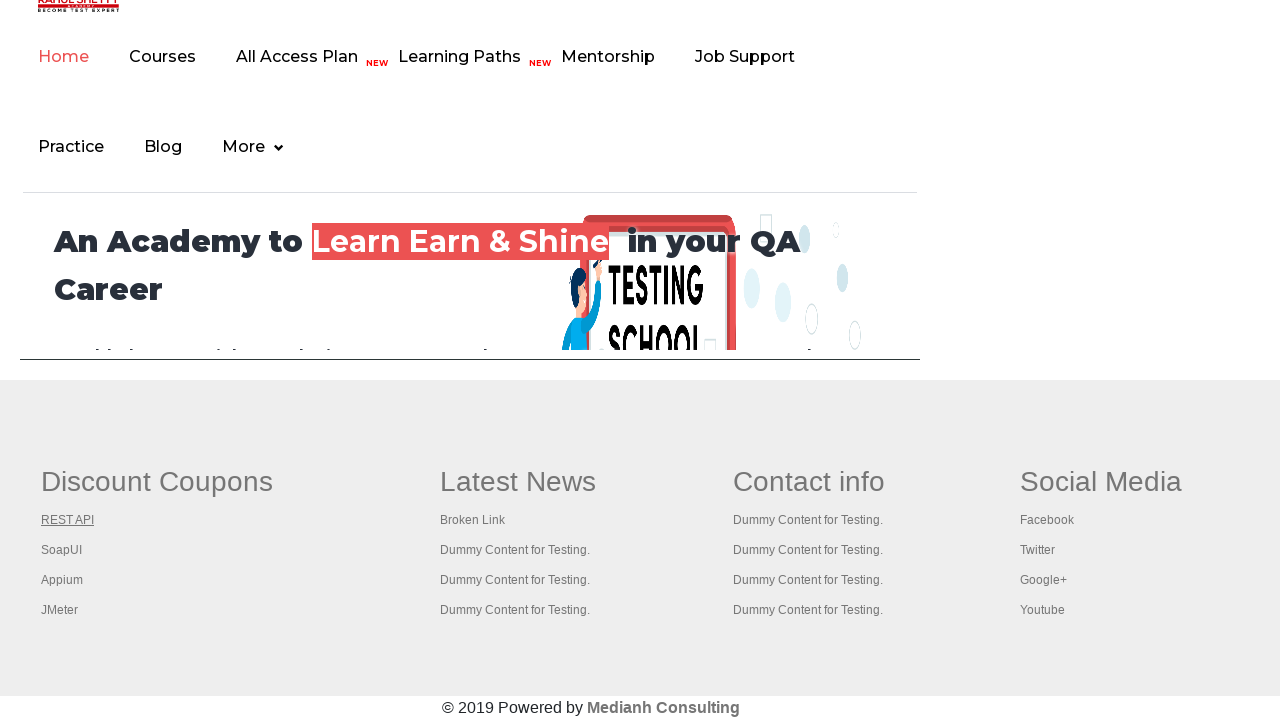

Waited 2 seconds for tab 1 to open
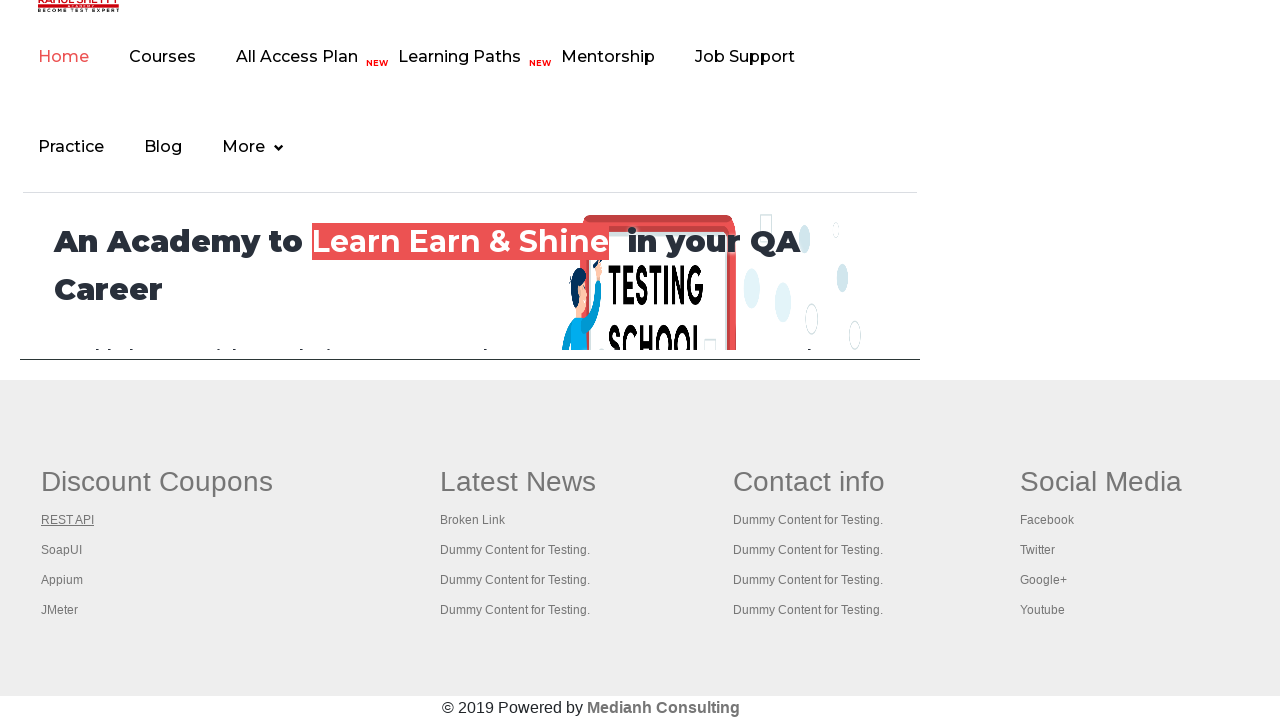

Ctrl+clicked link 2 to open in new tab at (62, 550) on xpath=//div[@id='gf-BIG']//table/tbody/tr/td[1]/ul//a >> nth=2
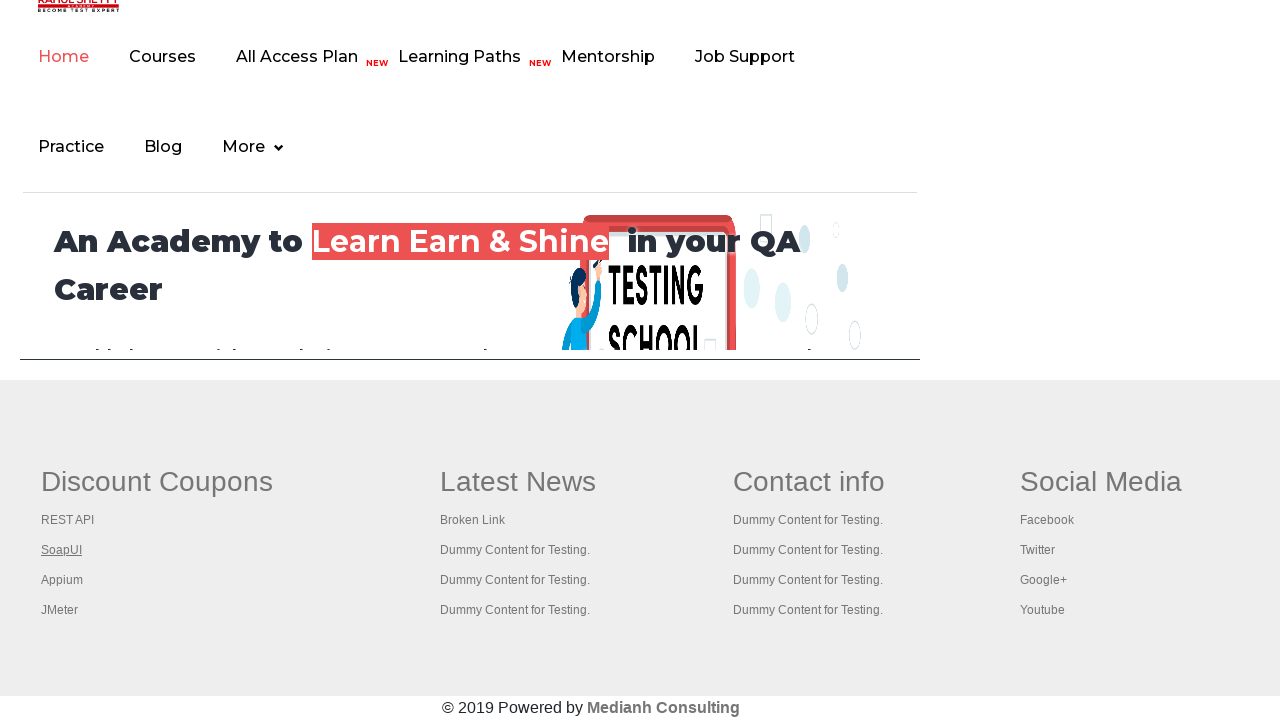

Waited 2 seconds for tab 2 to open
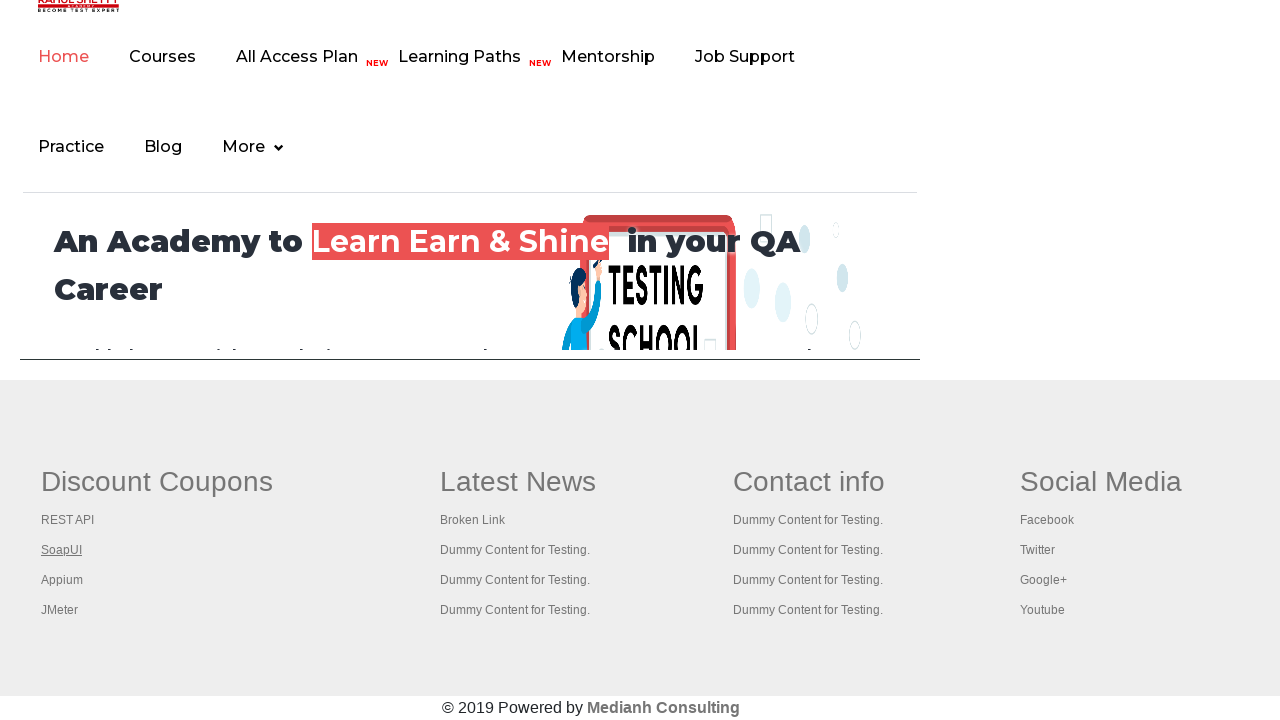

Ctrl+clicked link 3 to open in new tab at (62, 580) on xpath=//div[@id='gf-BIG']//table/tbody/tr/td[1]/ul//a >> nth=3
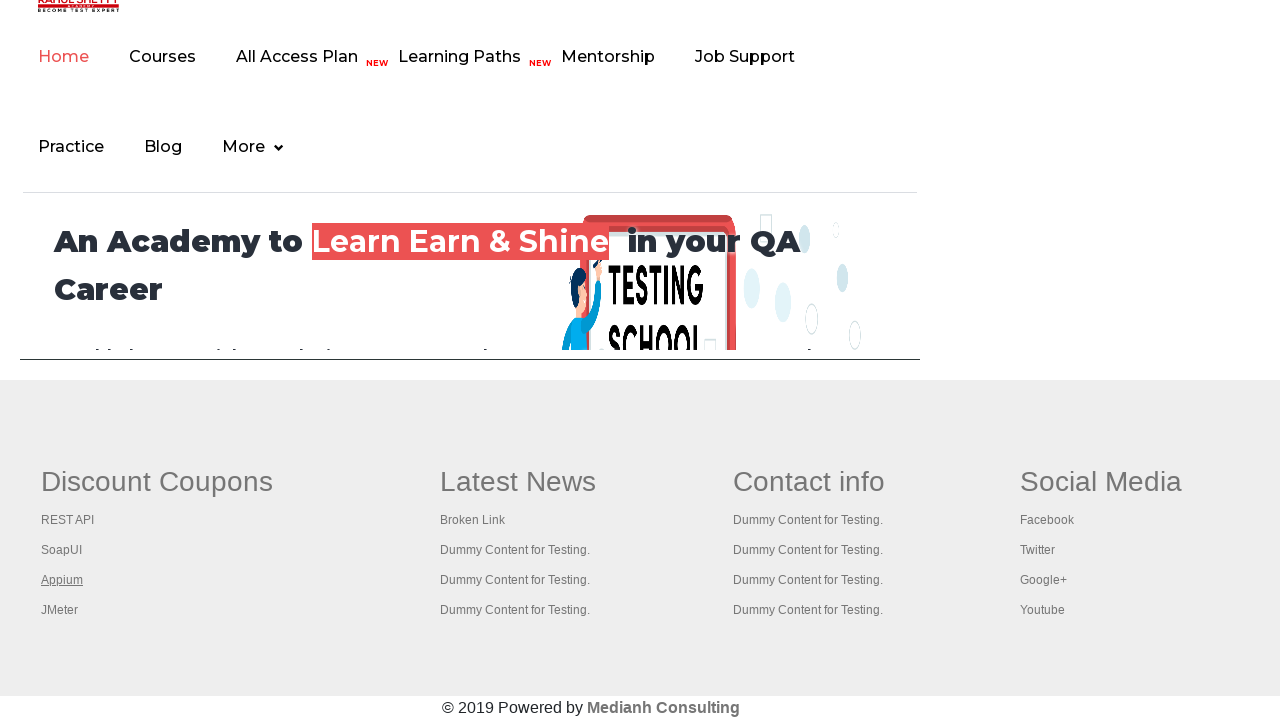

Waited 2 seconds for tab 3 to open
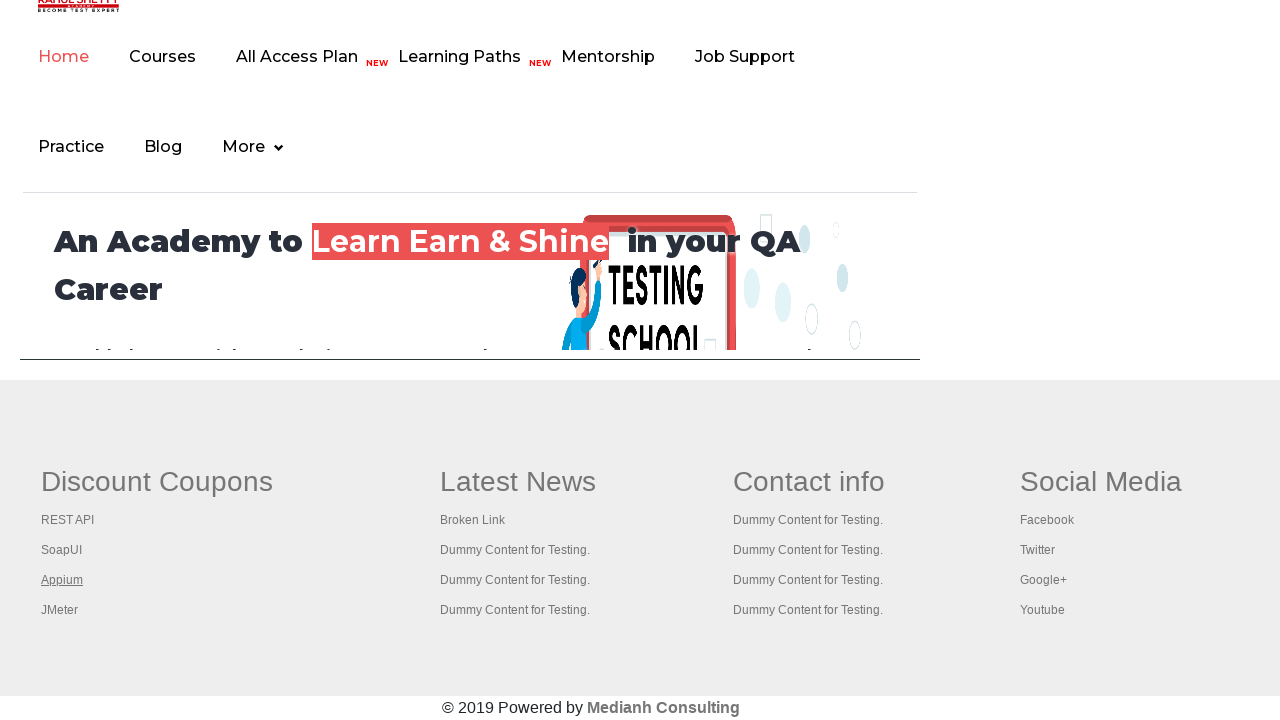

Ctrl+clicked link 4 to open in new tab at (60, 610) on xpath=//div[@id='gf-BIG']//table/tbody/tr/td[1]/ul//a >> nth=4
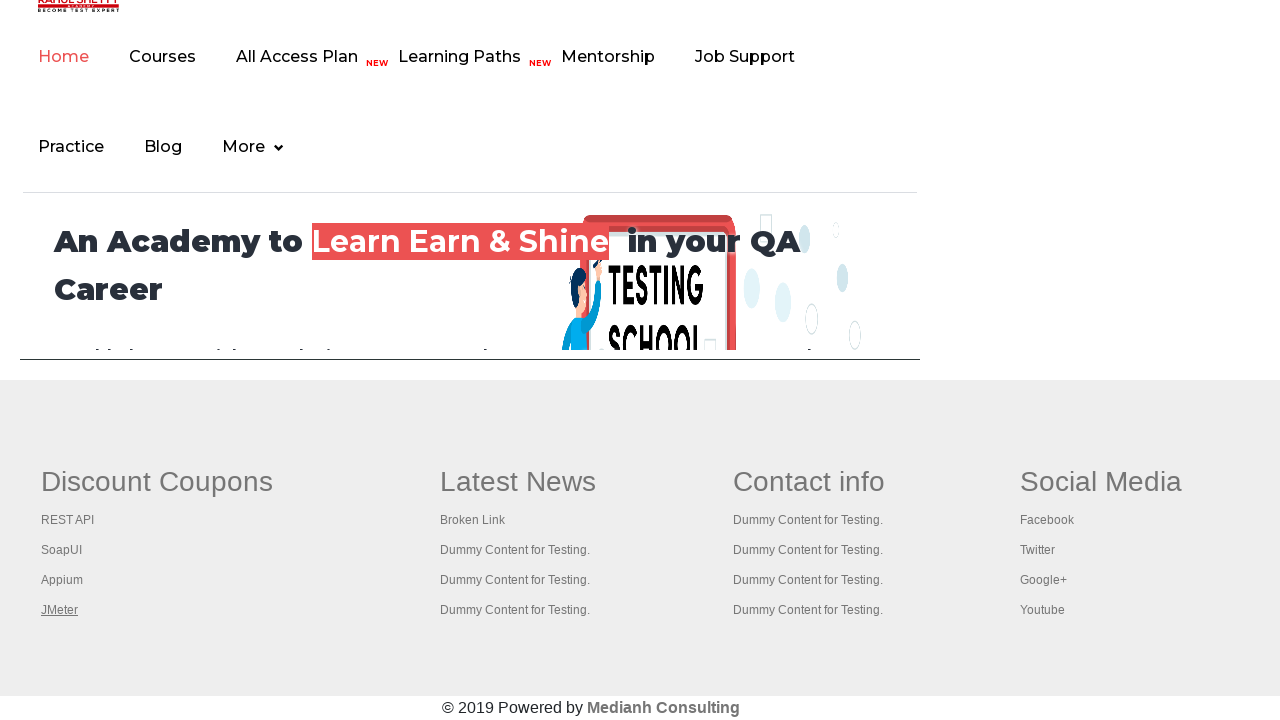

Waited 2 seconds for tab 4 to open
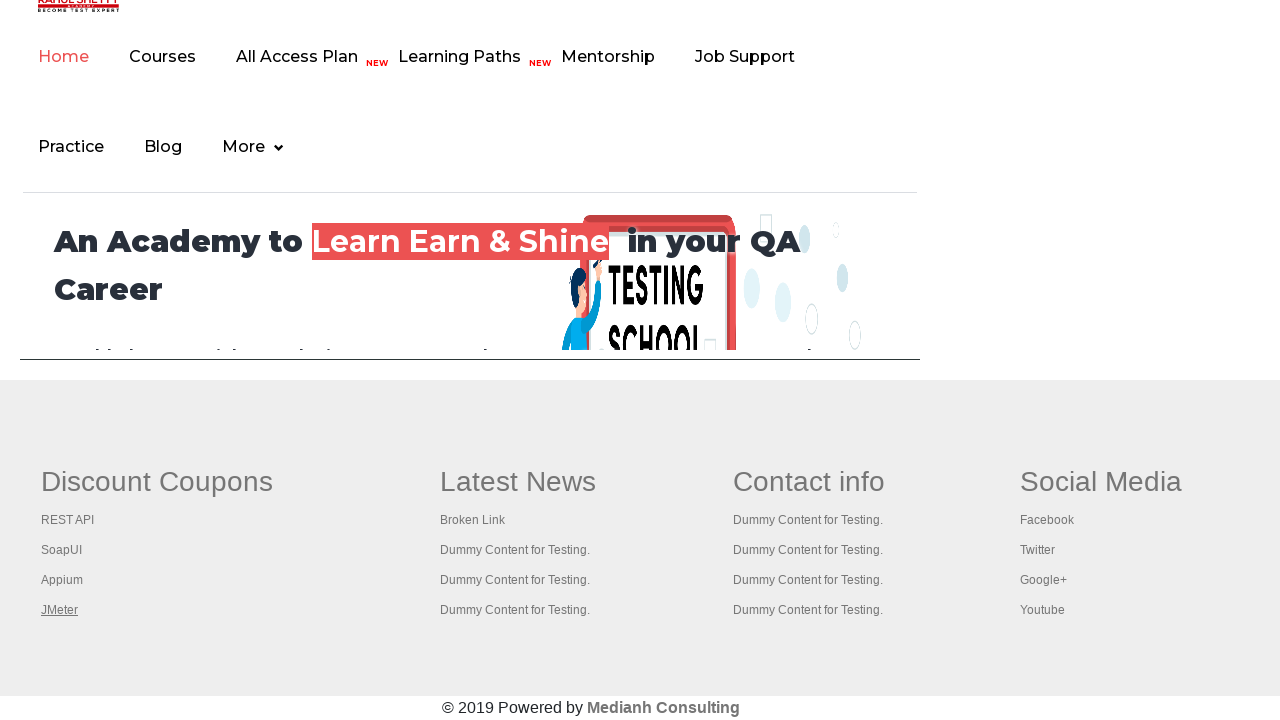

Retrieved all open tabs/pages - total count: 5
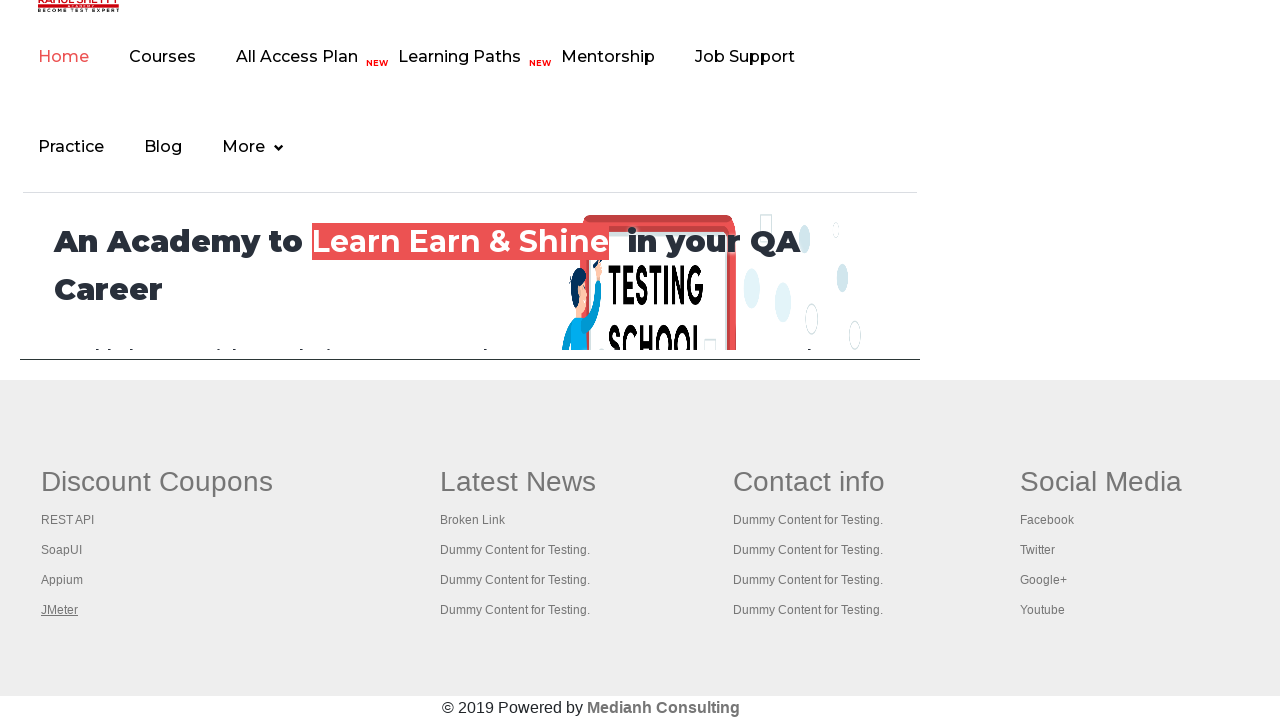

Switched to tab 1 and brought to front
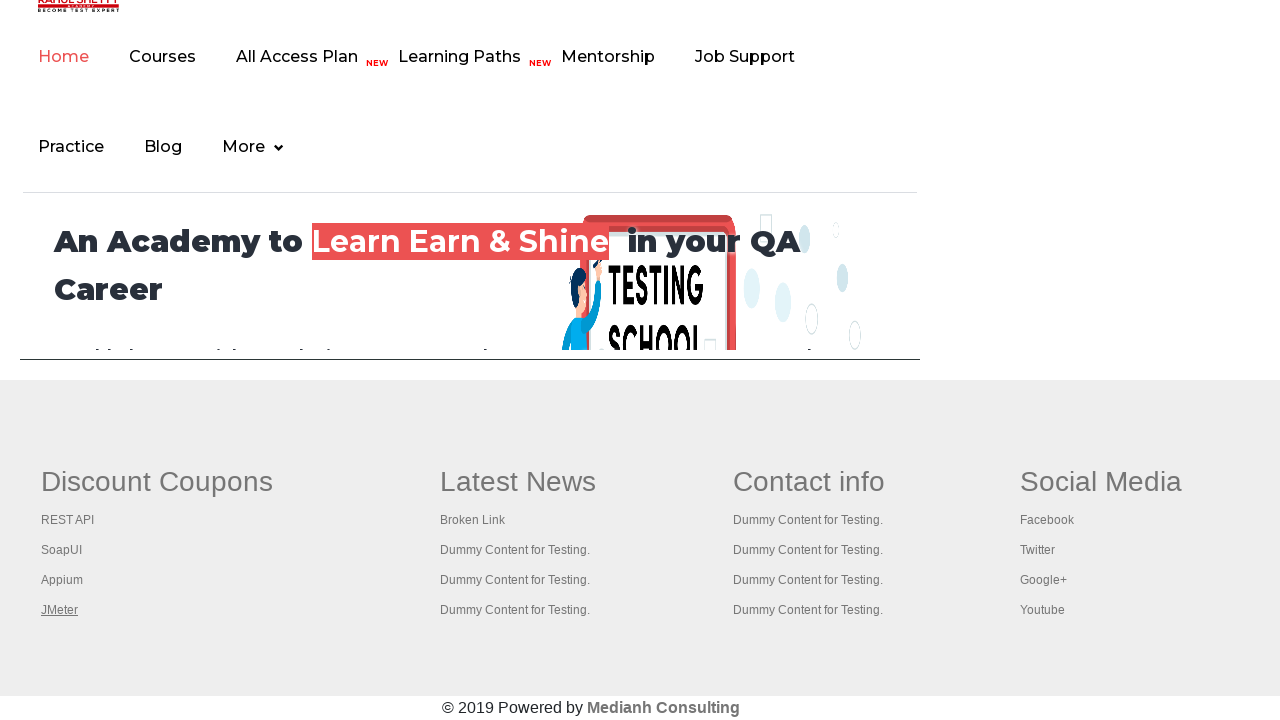

Tab 1 content loaded (domcontentloaded)
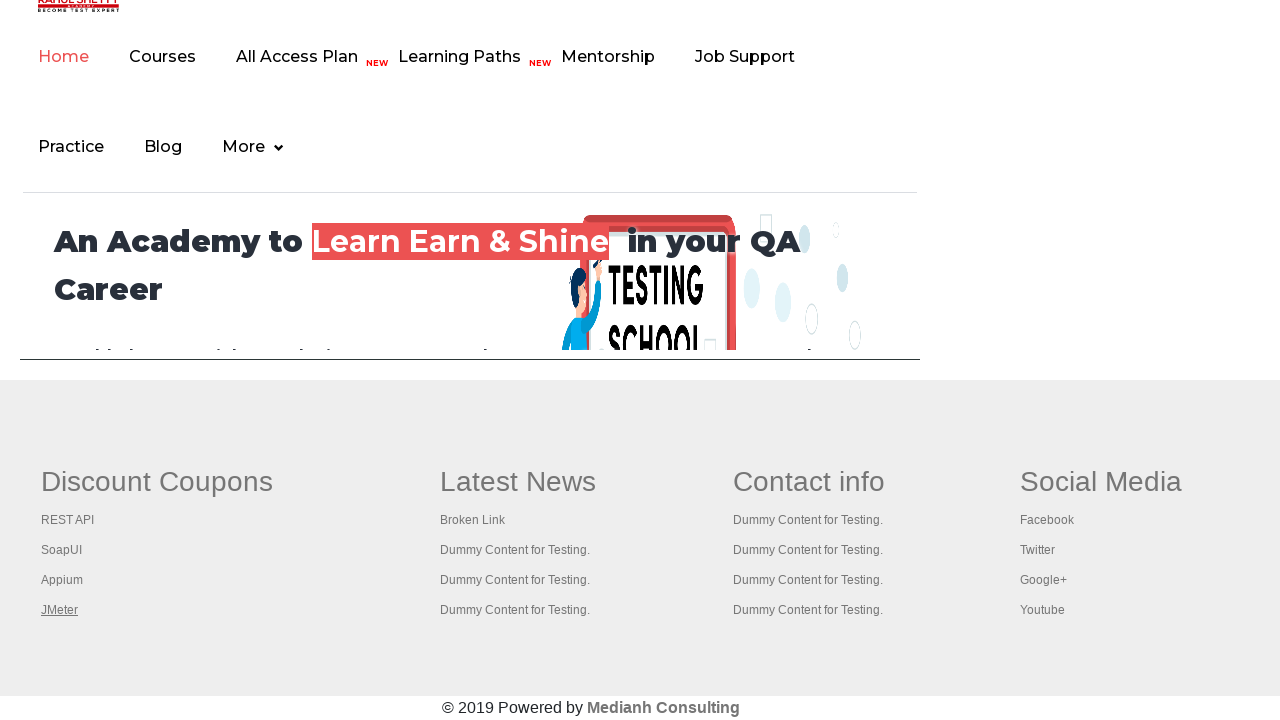

Switched to tab 2 and brought to front
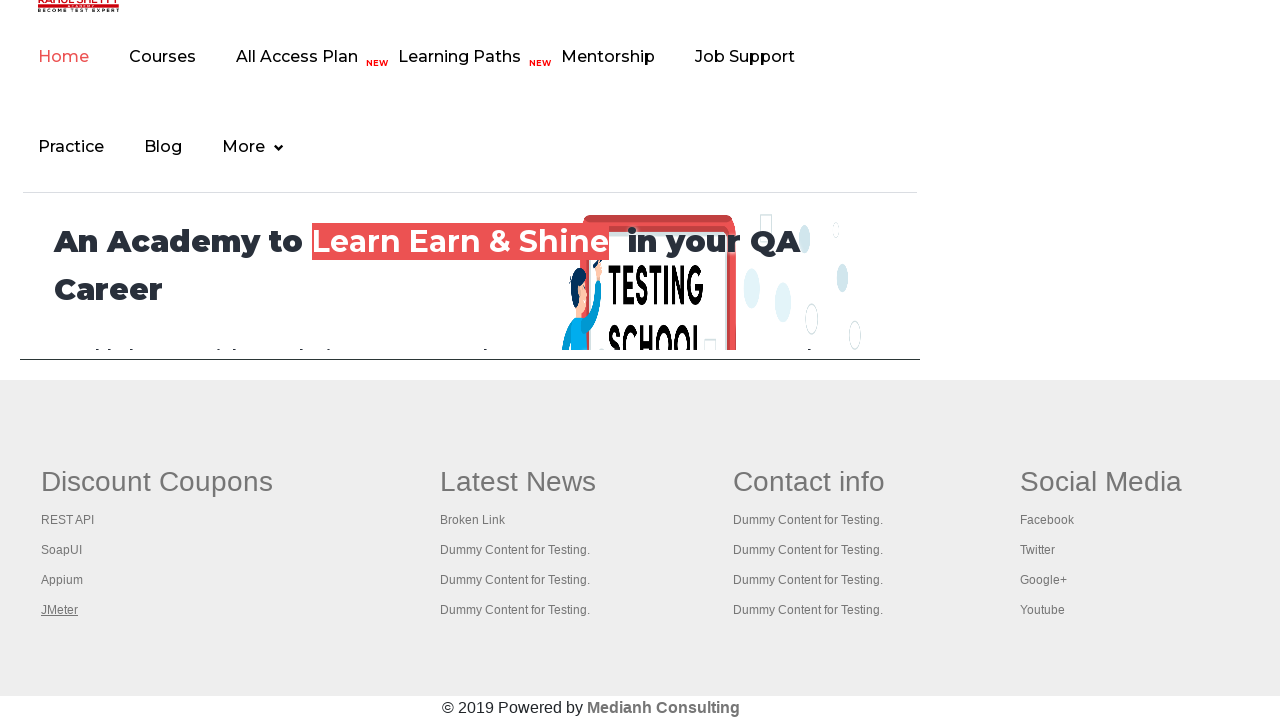

Tab 2 content loaded (domcontentloaded)
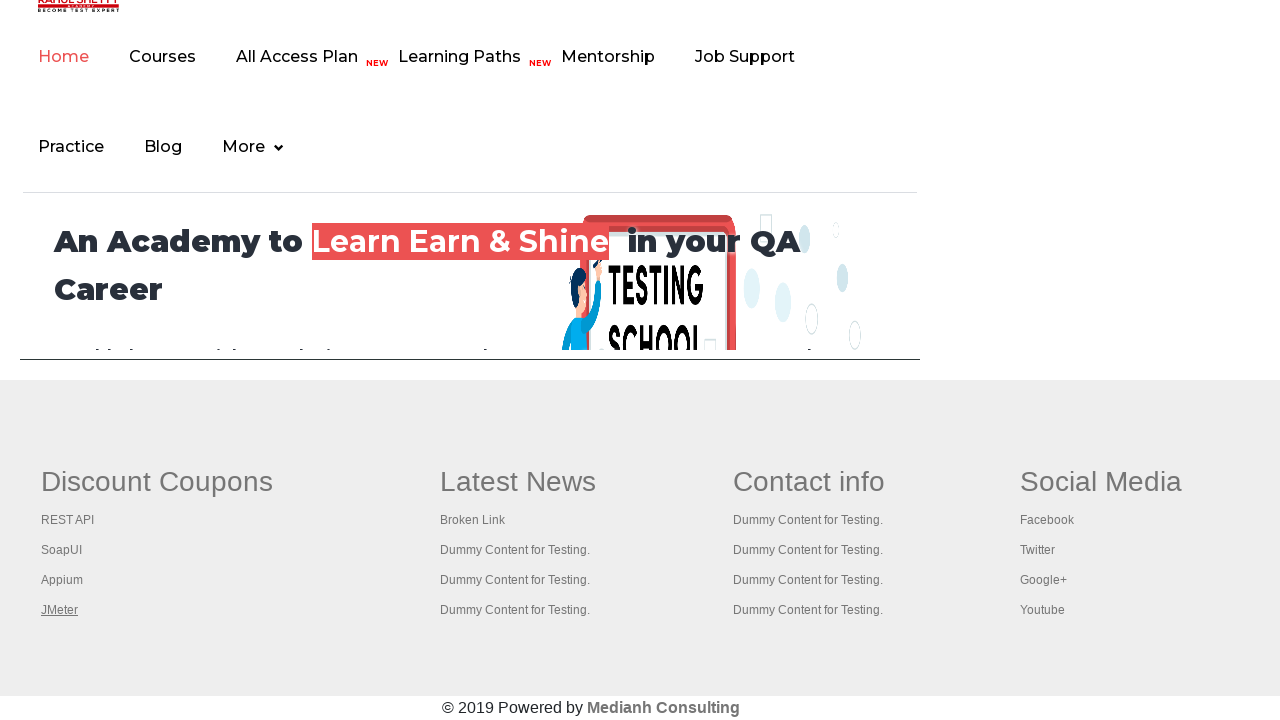

Switched to tab 3 and brought to front
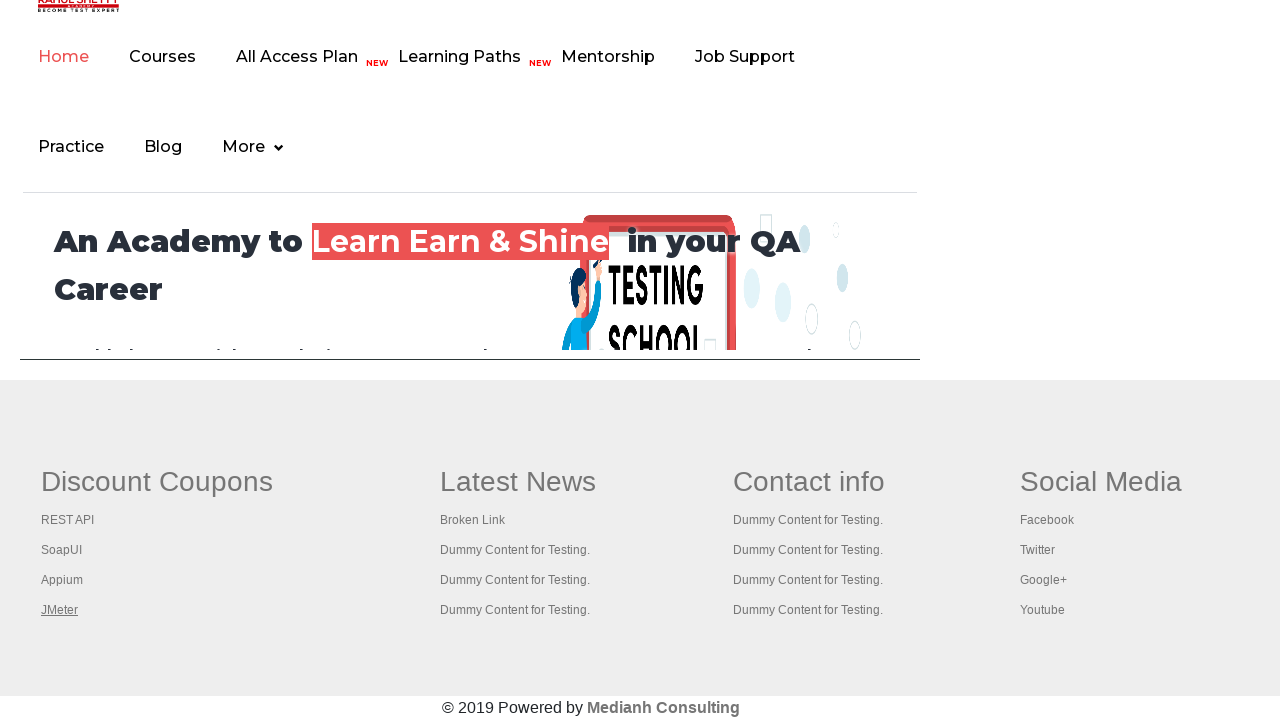

Tab 3 content loaded (domcontentloaded)
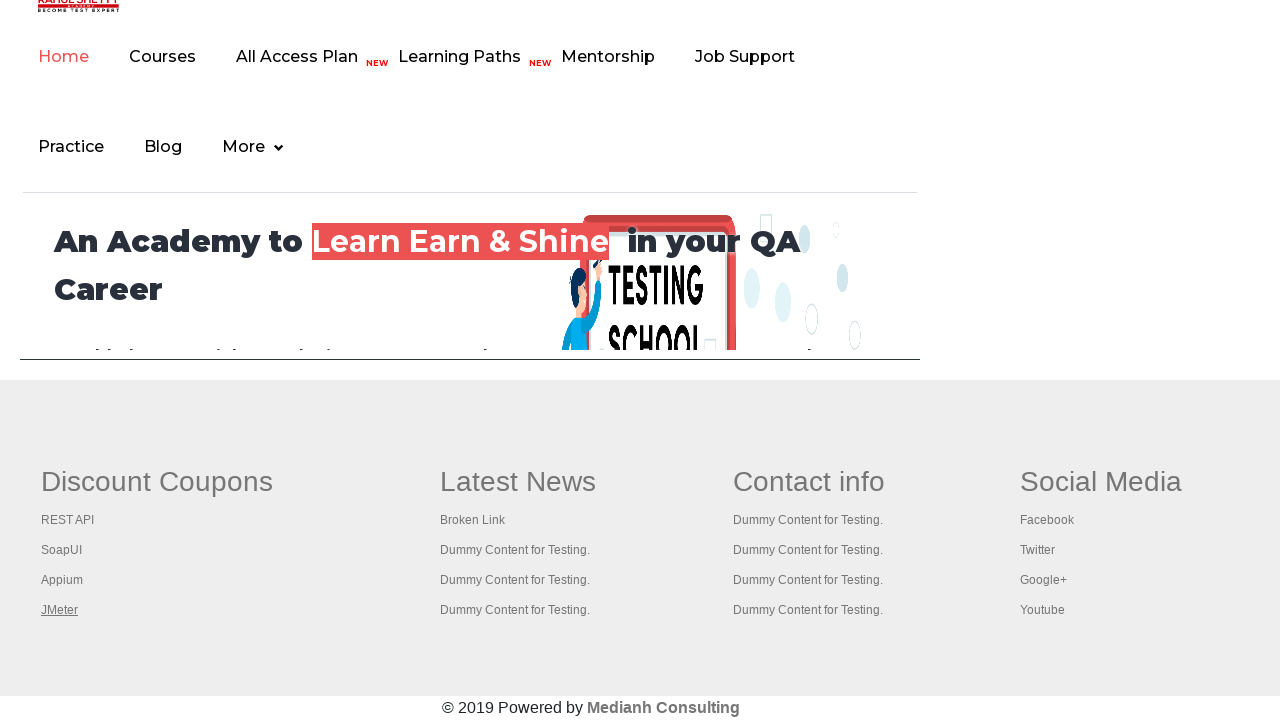

Switched to tab 4 and brought to front
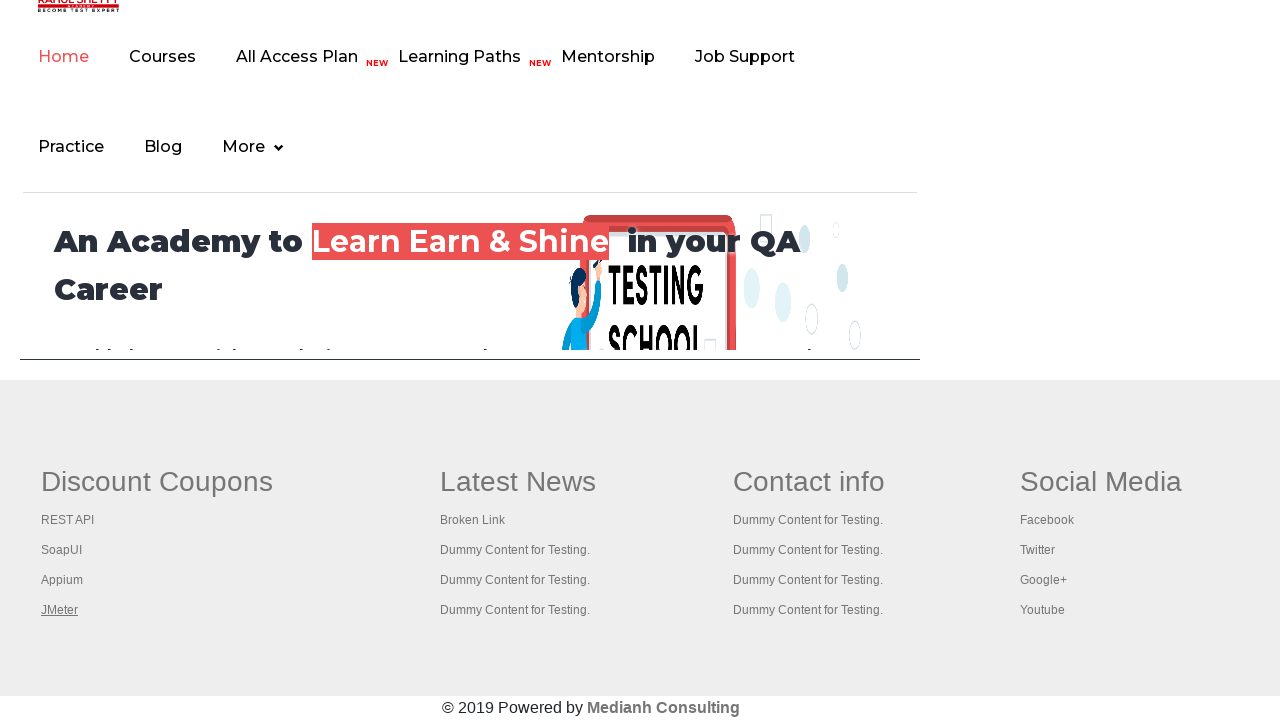

Tab 4 content loaded (domcontentloaded)
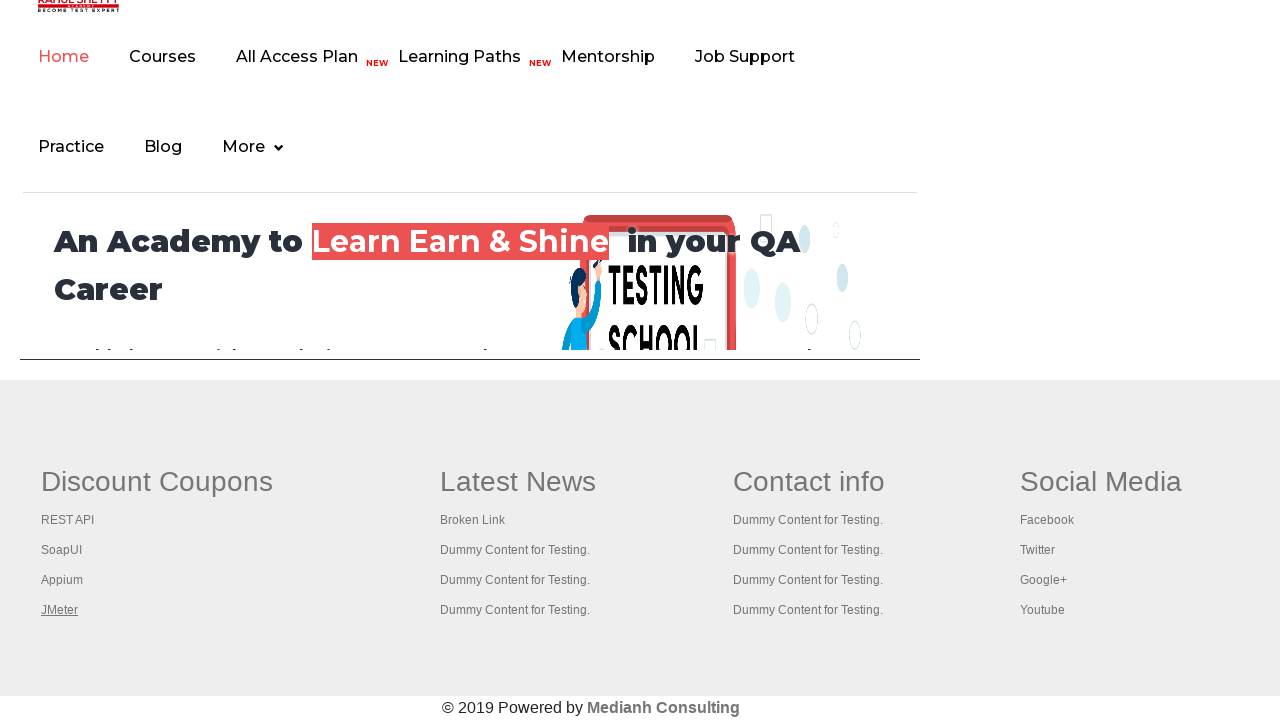

Switched to tab 5 and brought to front
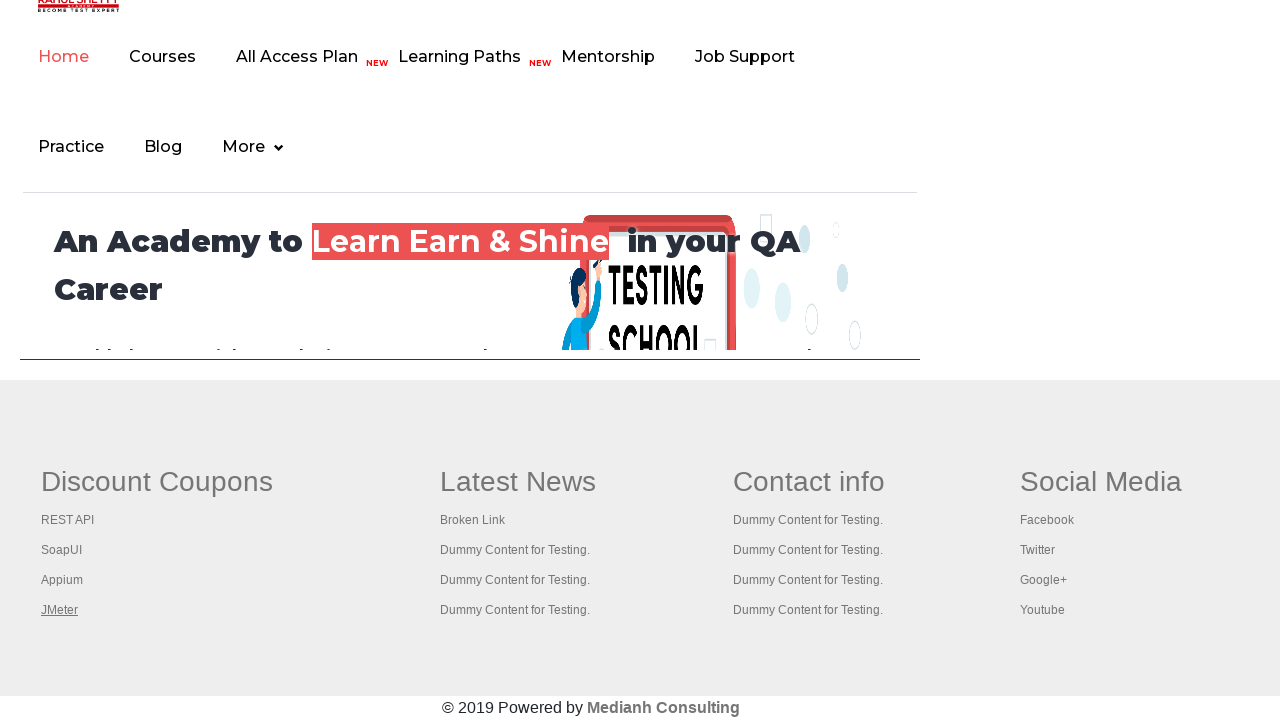

Tab 5 content loaded (domcontentloaded)
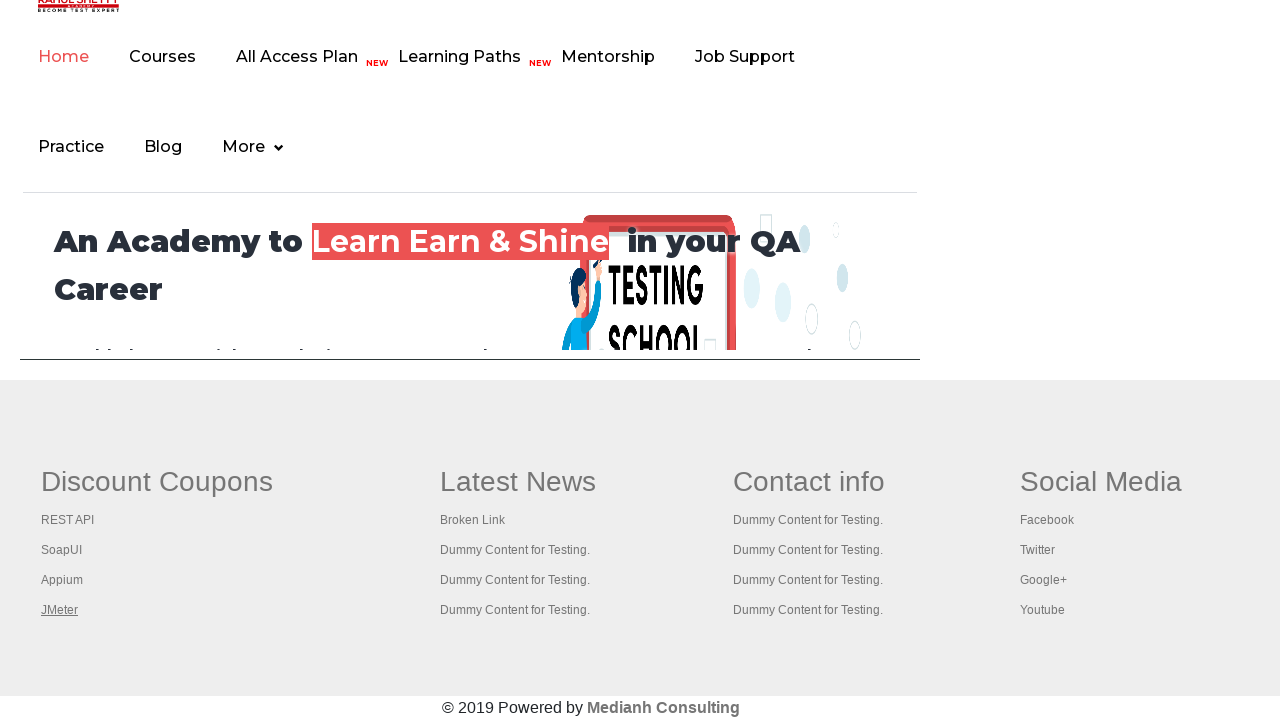

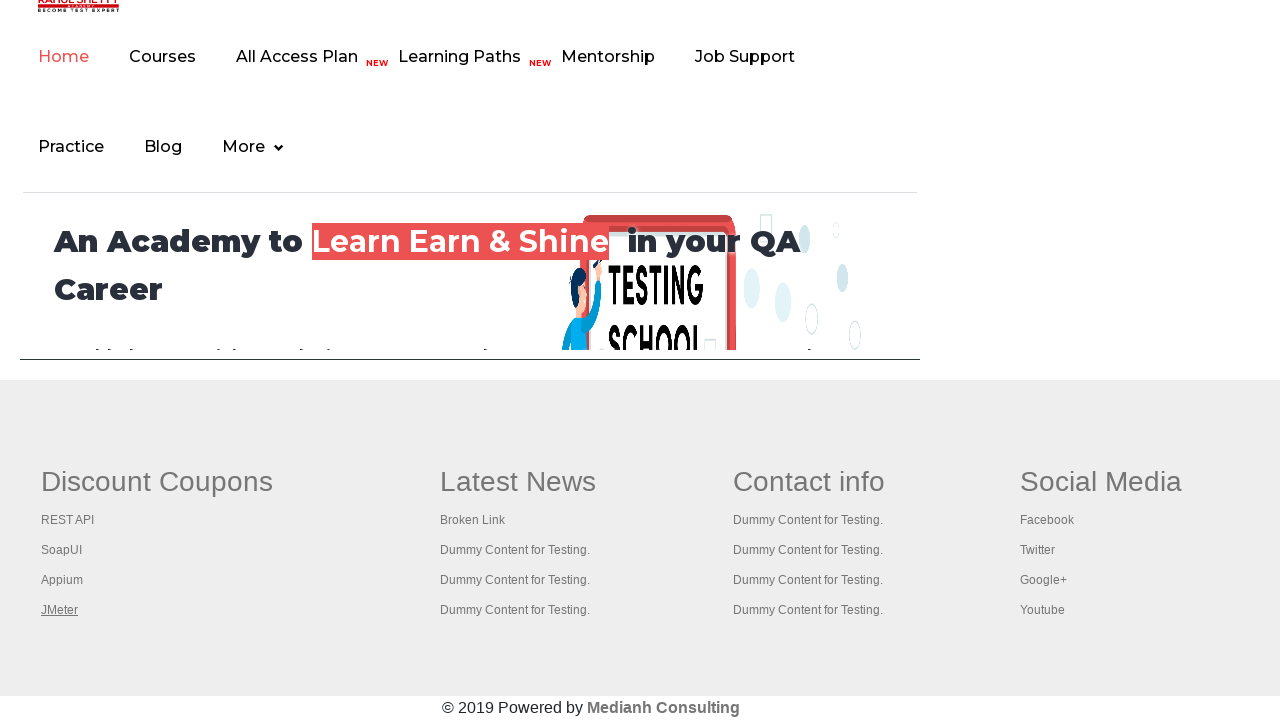